Tests hover functionality by hovering over the first avatar image and verifying that the caption/additional user information becomes visible.

Starting URL: http://the-internet.herokuapp.com/hovers

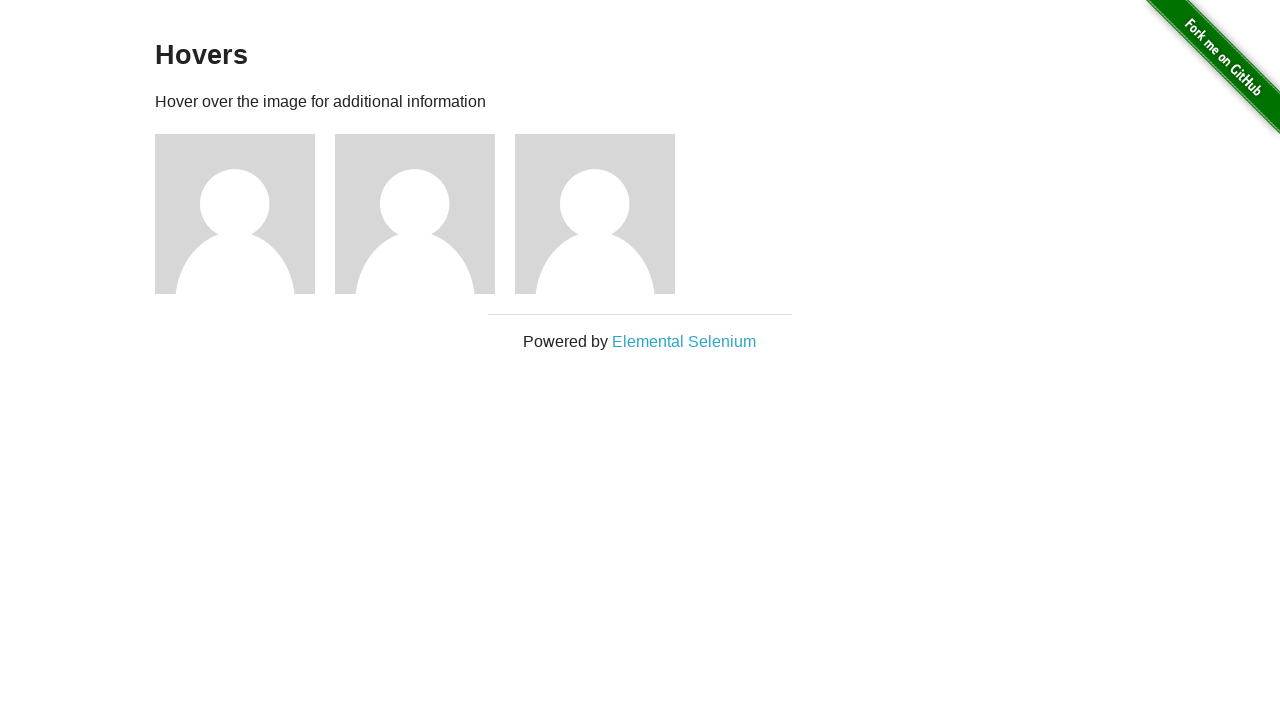

Located the first avatar figure element
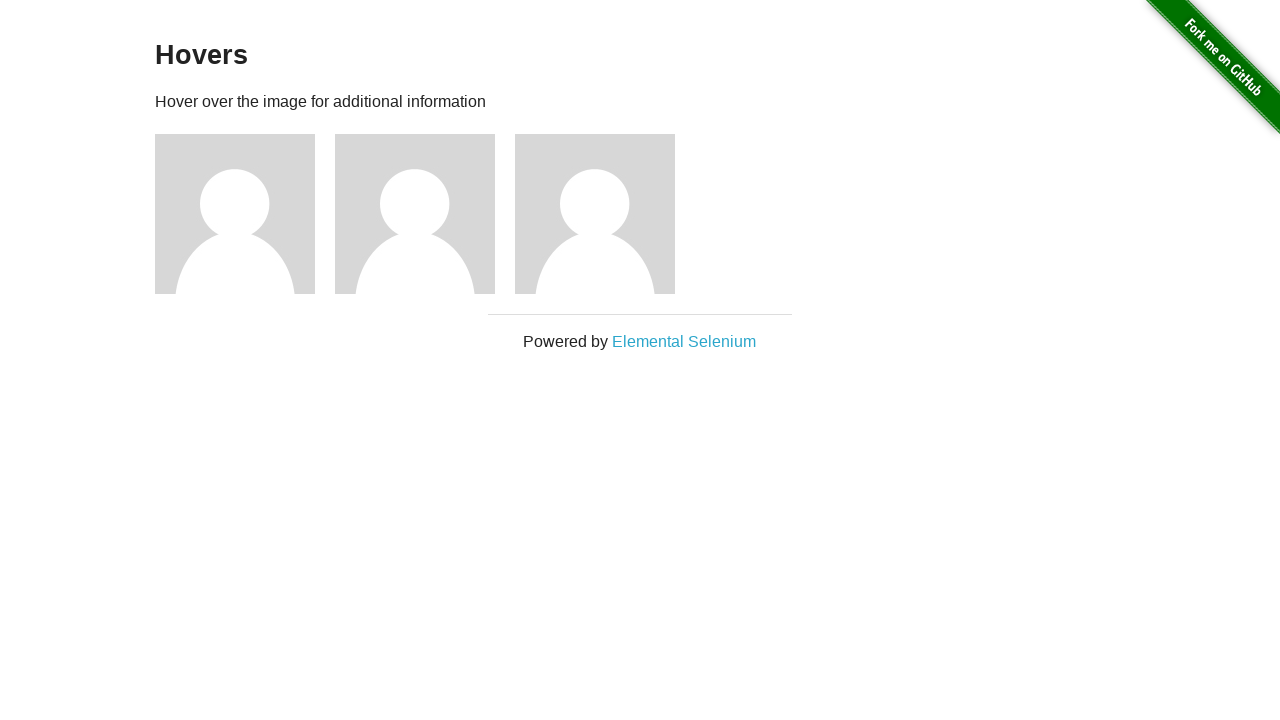

Hovered over the first avatar image at (245, 214) on .figure >> nth=0
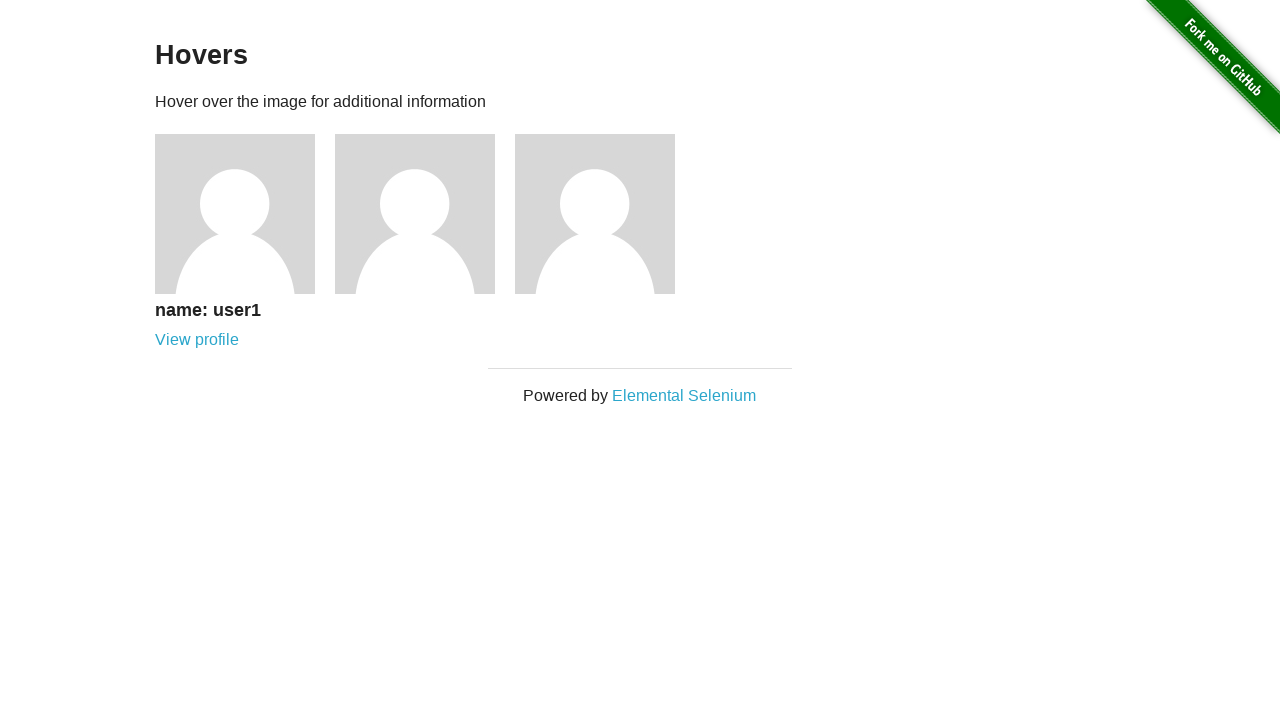

Caption/user information became visible after hover
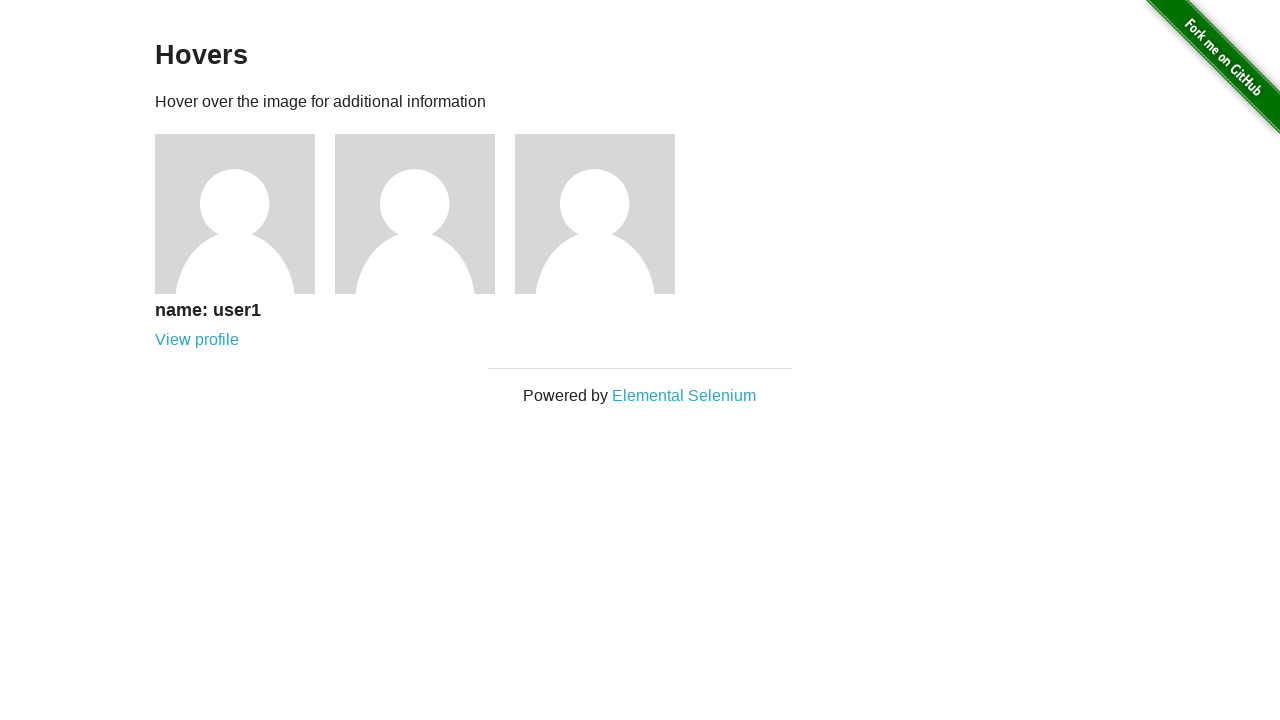

Verified that the figcaption element is visible
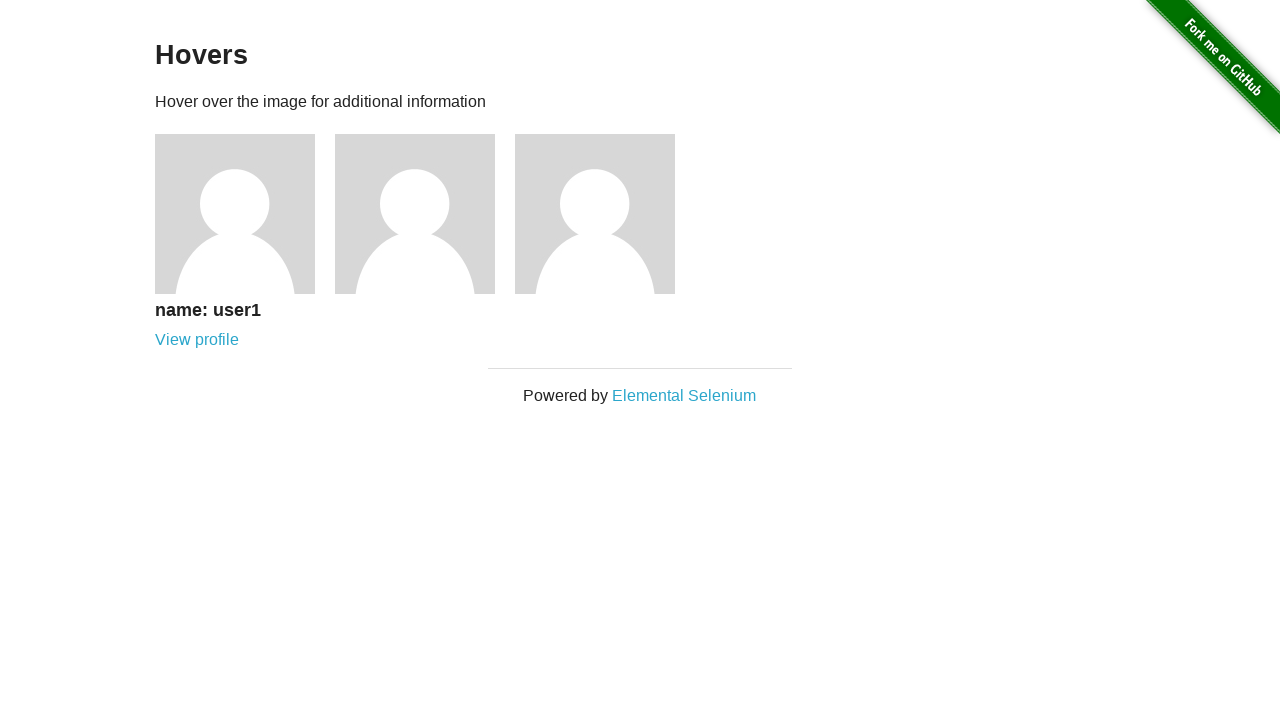

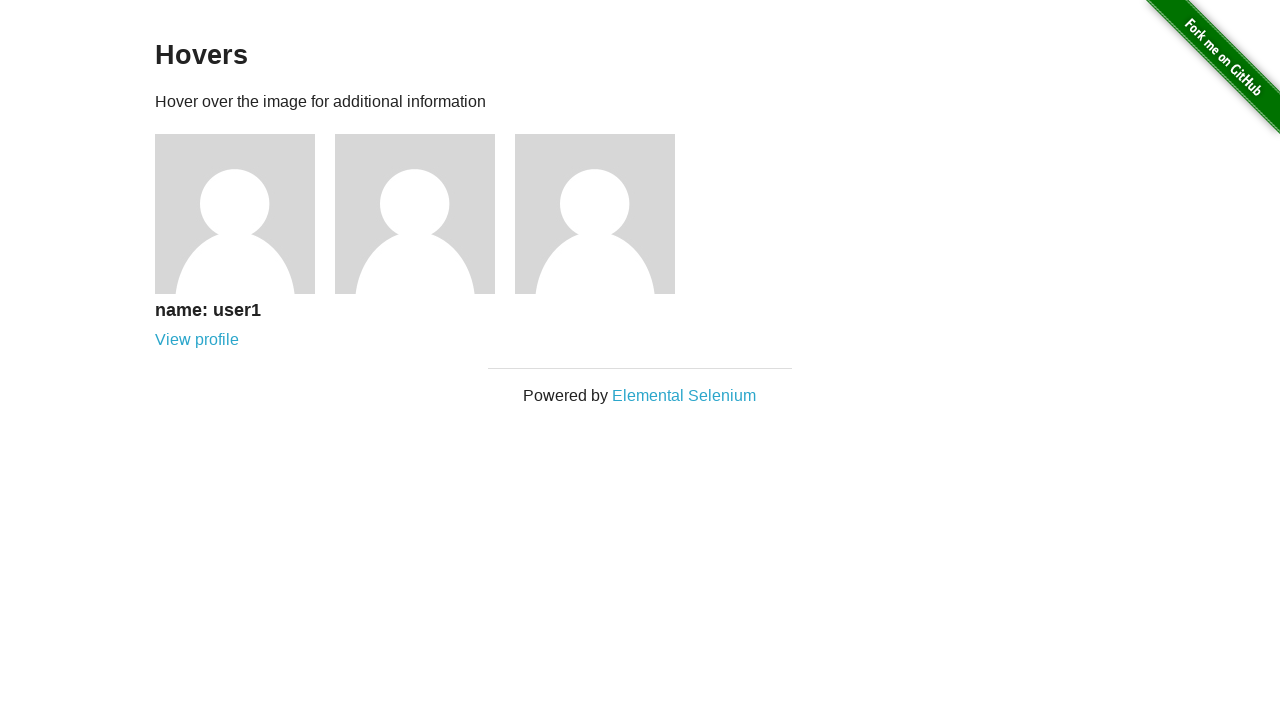